Tests dropdown select functionality by selecting an option by value and verifying the selection

Starting URL: https://www.selenium.dev/selenium/web/web-form.html

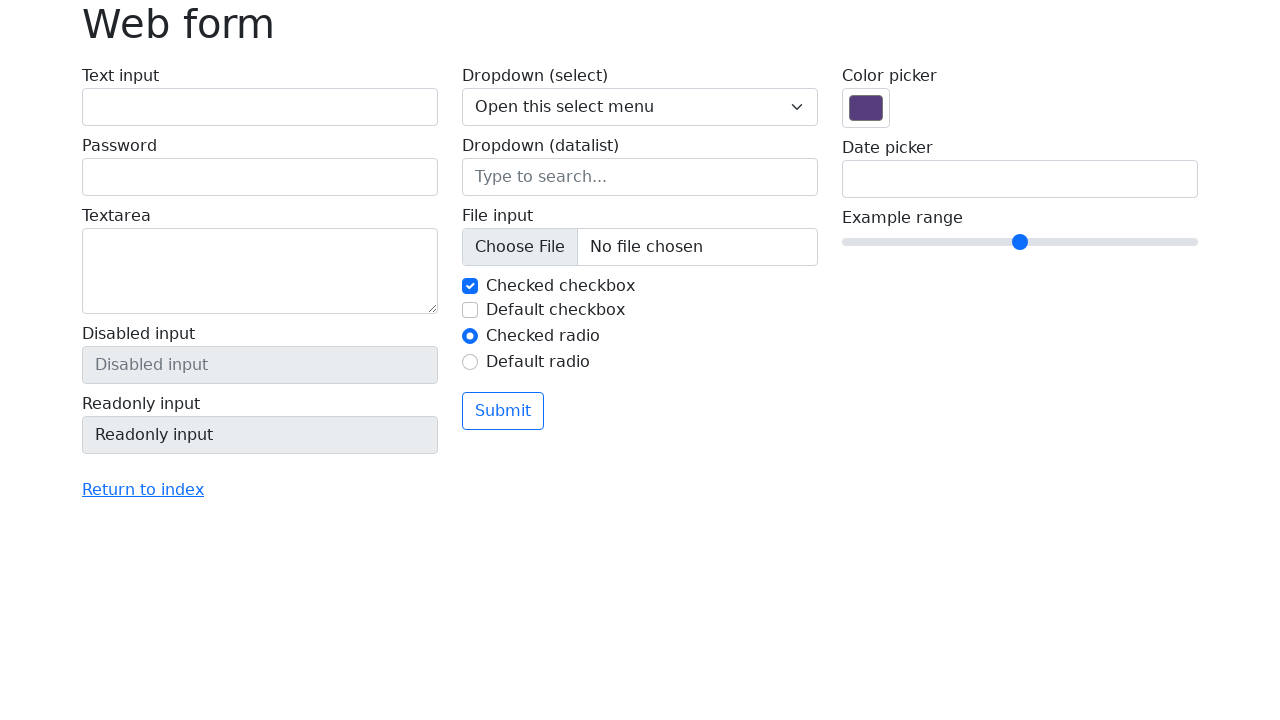

Selected option with value '3' from the dropdown on .form-select
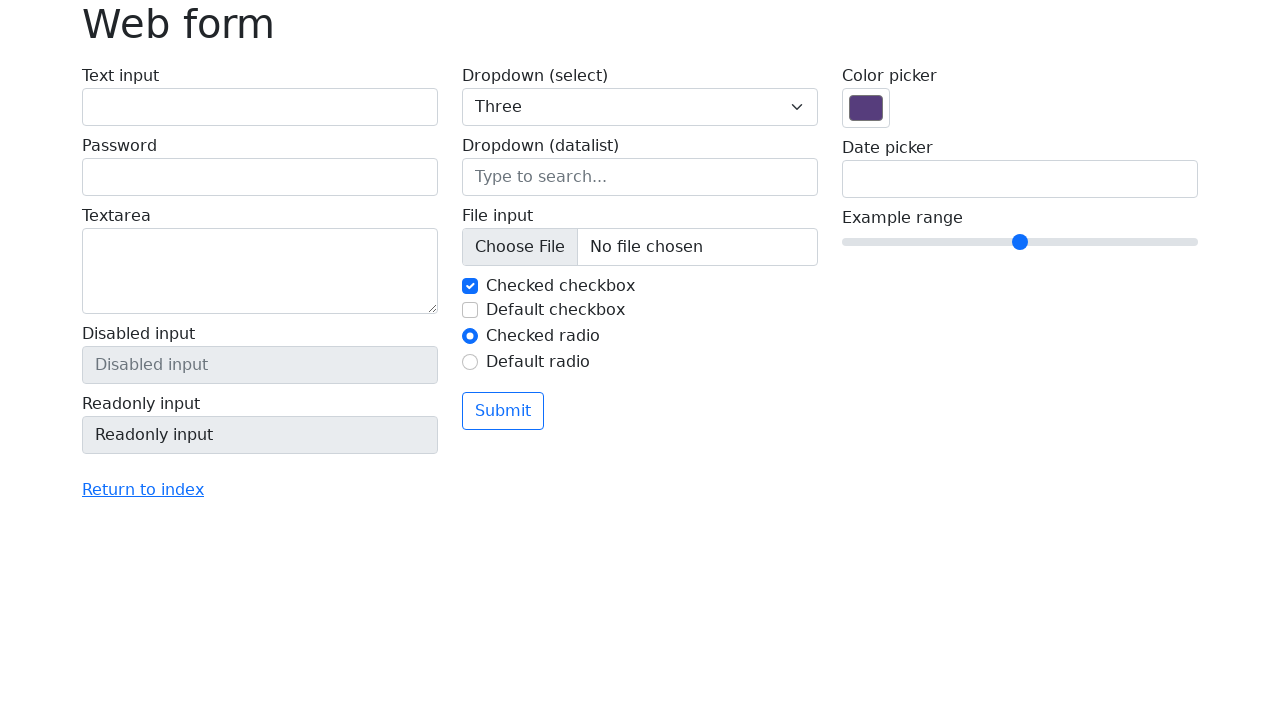

Retrieved the selected dropdown value
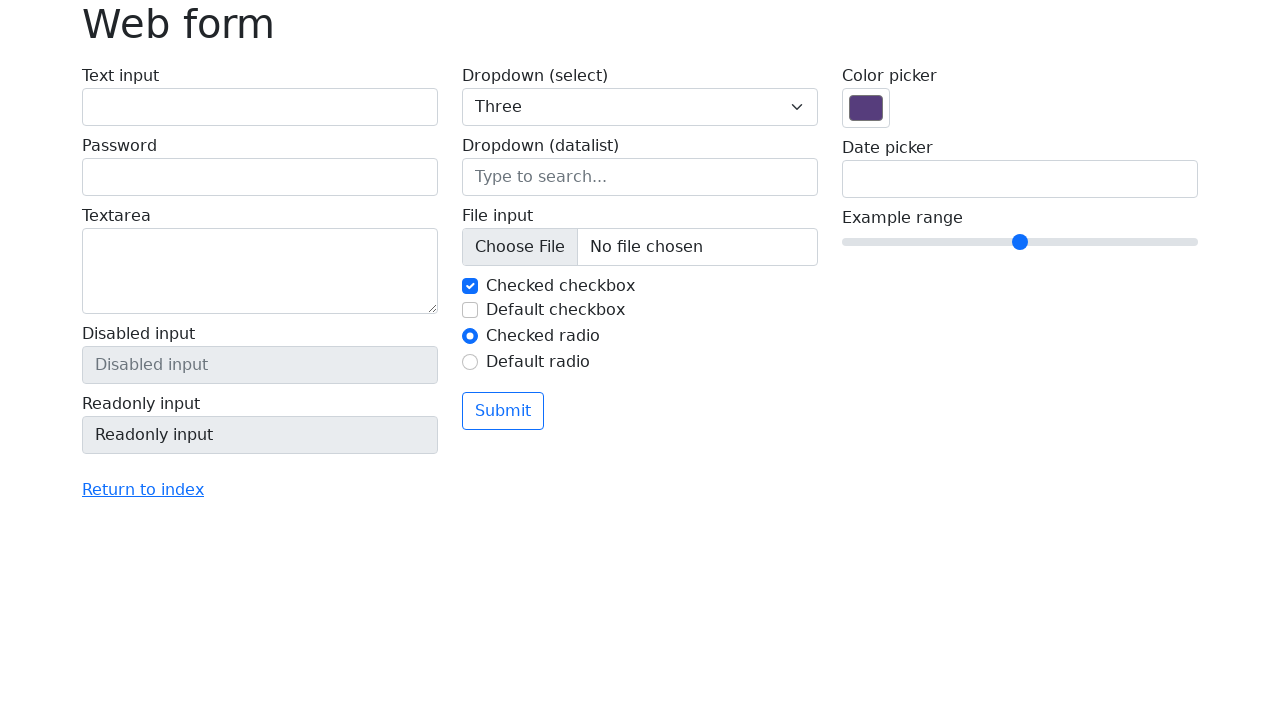

Verified that the dropdown selection is '3'
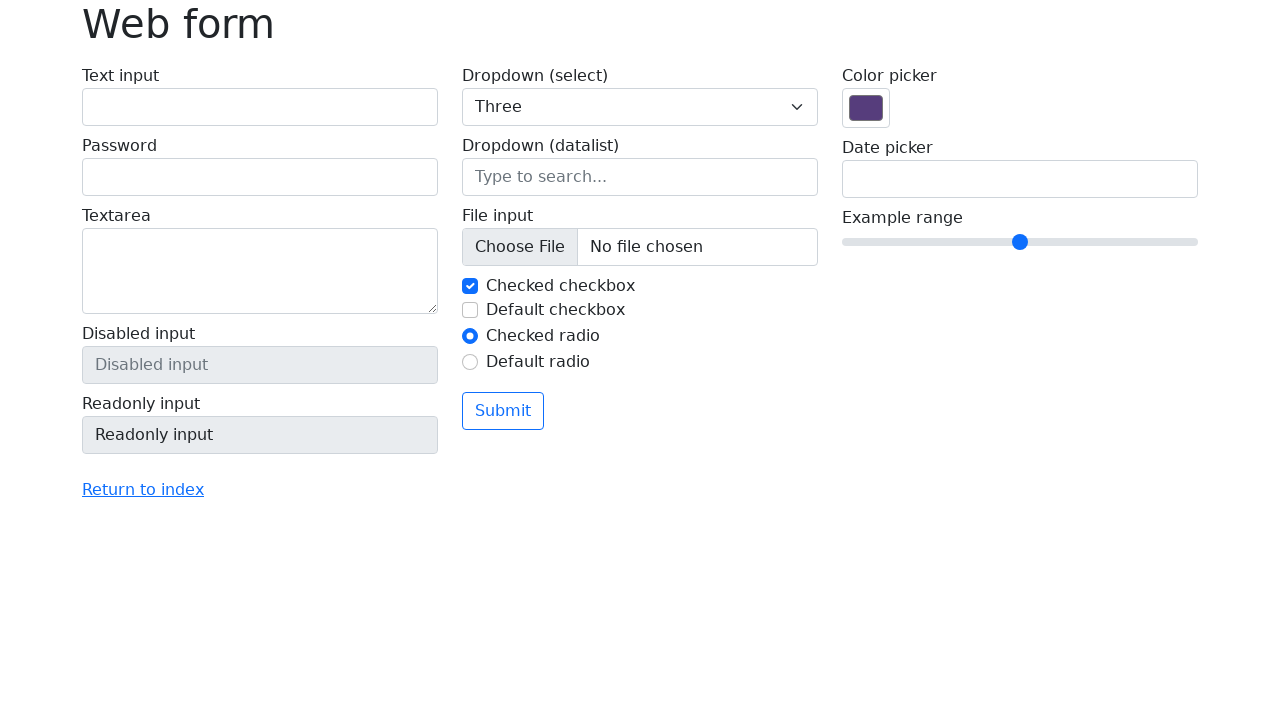

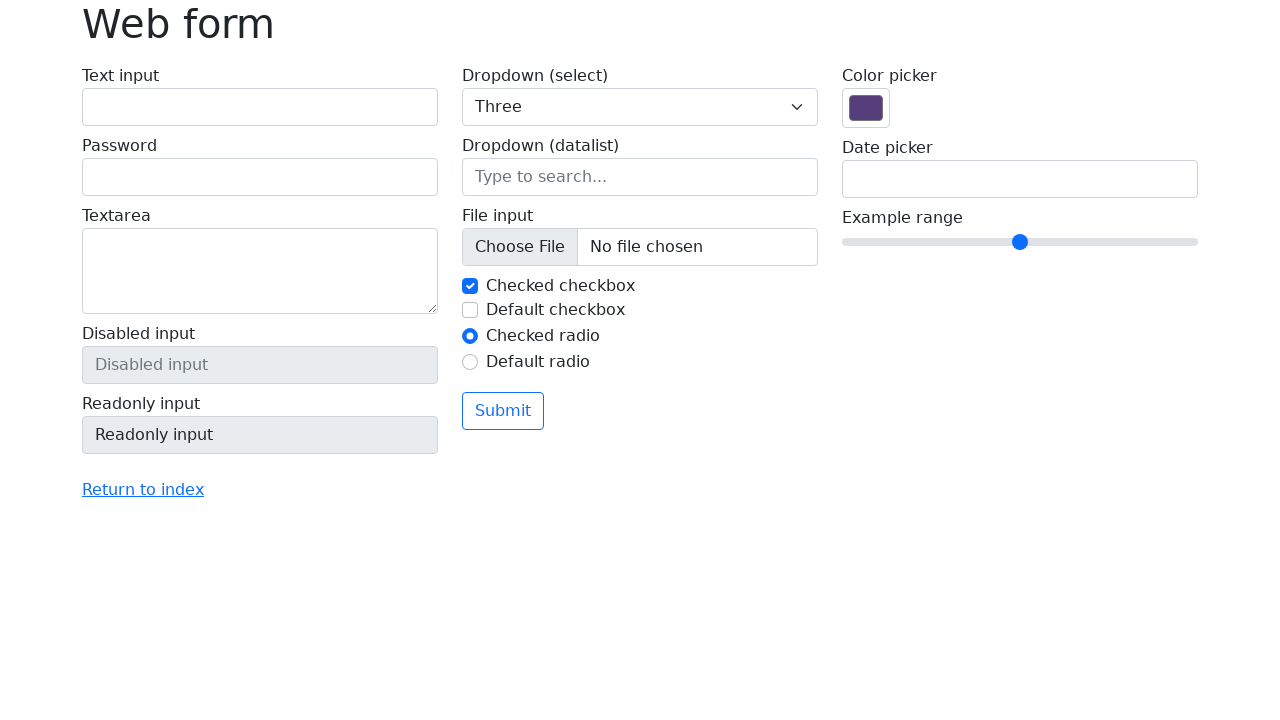